Tests drag and drop functionality on jQuery UI demo page by dragging an element and dropping it into a target area

Starting URL: https://jqueryui.com/droppable/

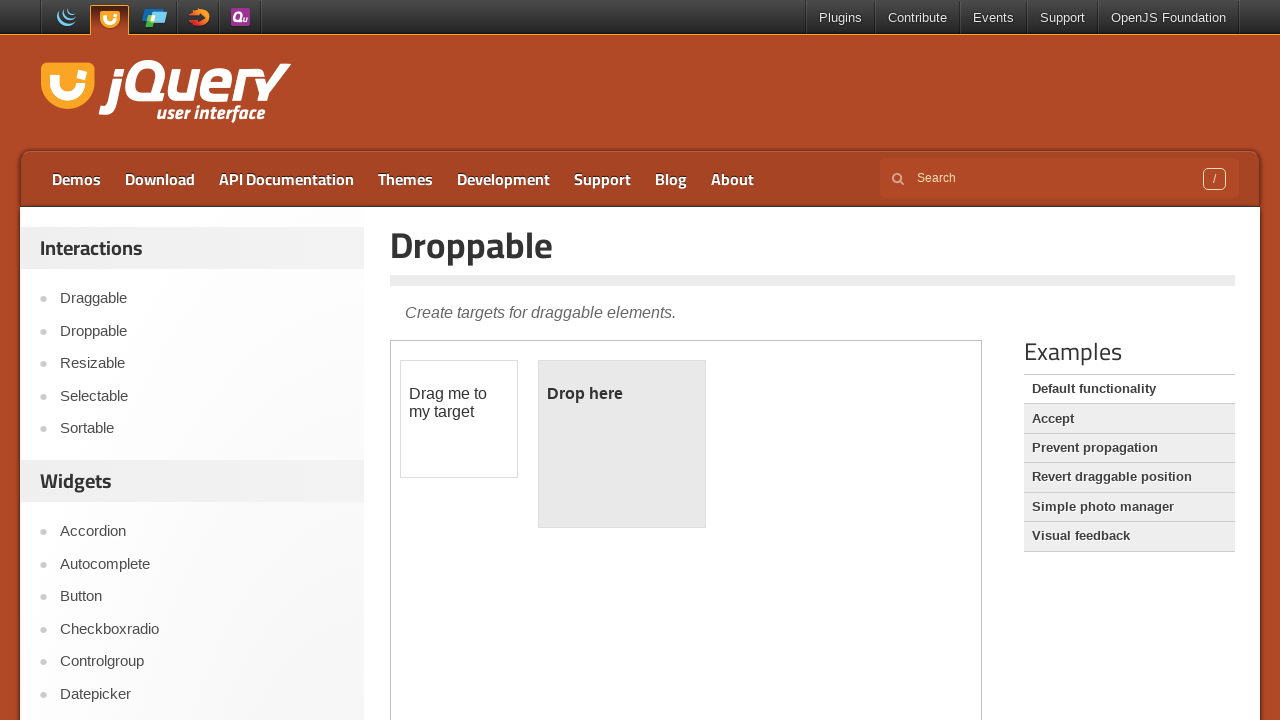

Located the iframe containing the drag and drop demo
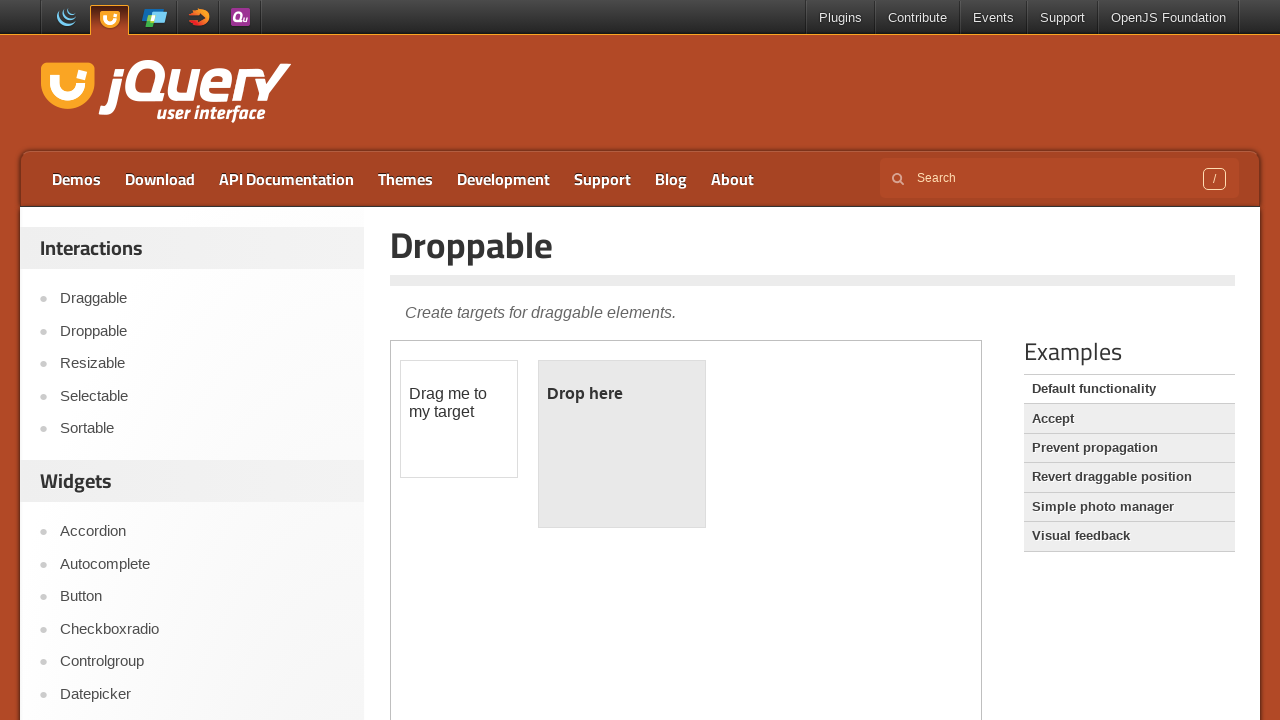

Located the draggable element
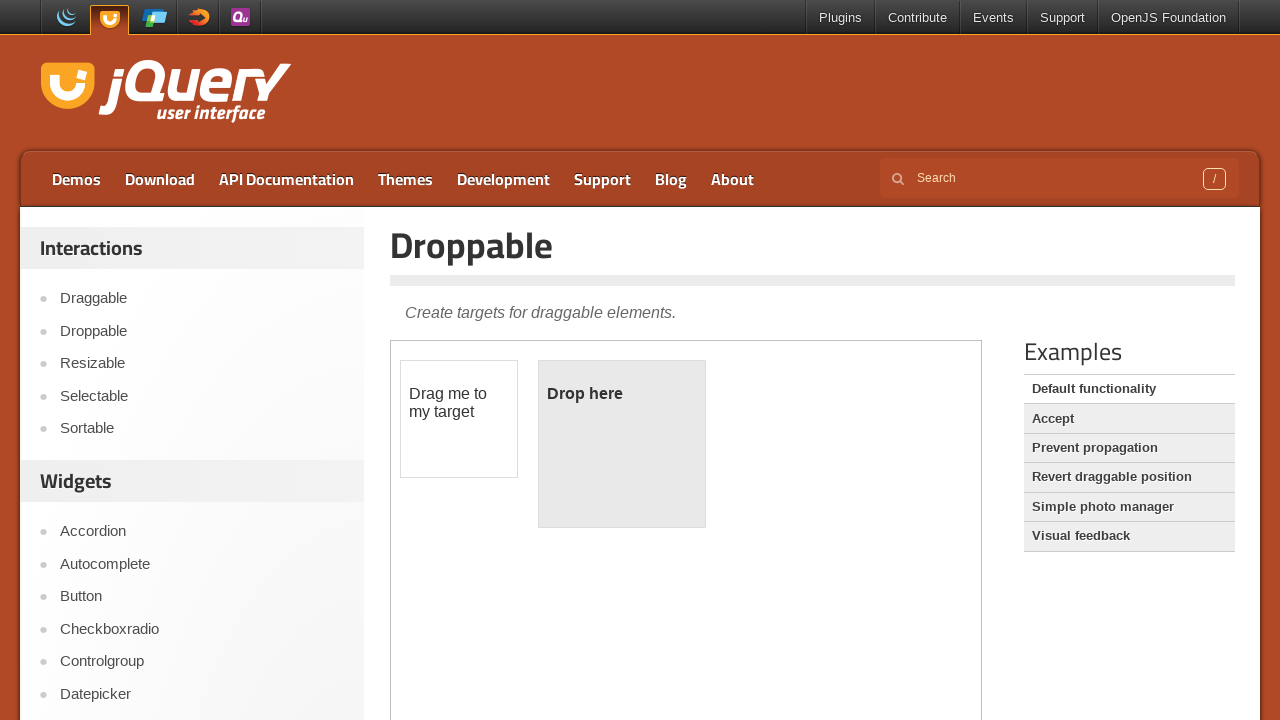

Located the droppable target area
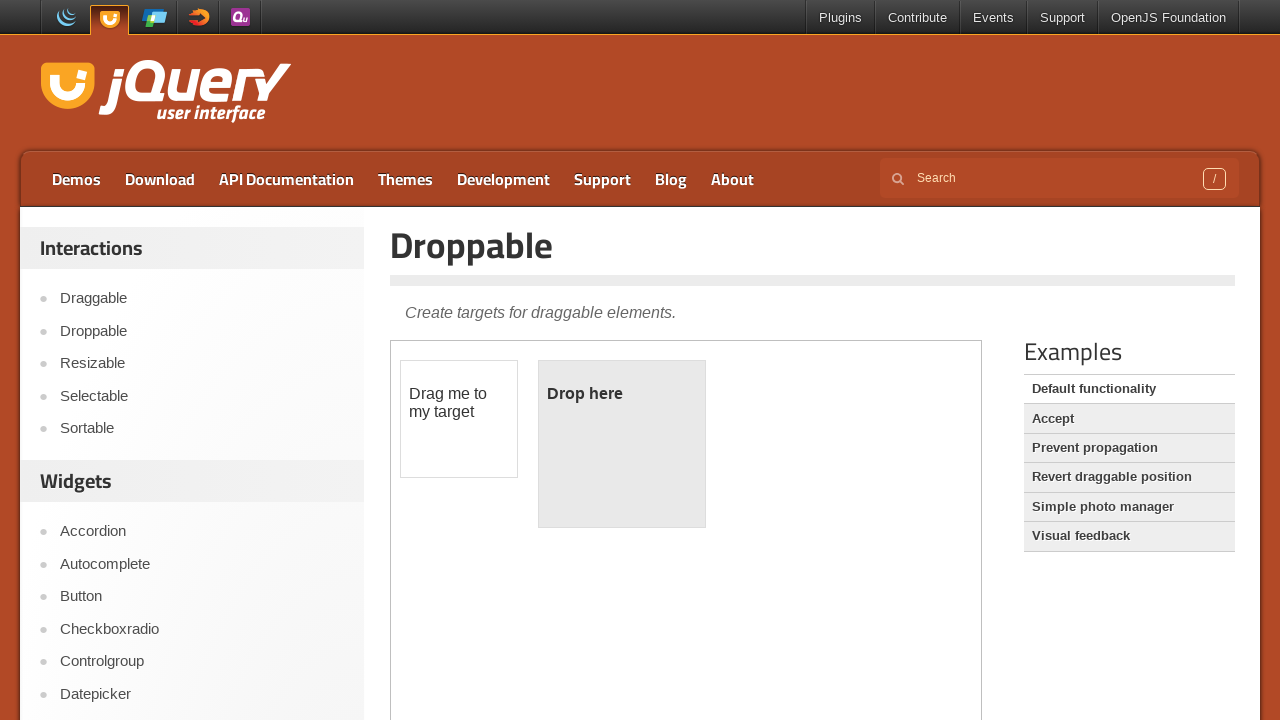

Dragged the draggable element and dropped it into the droppable area at (622, 444)
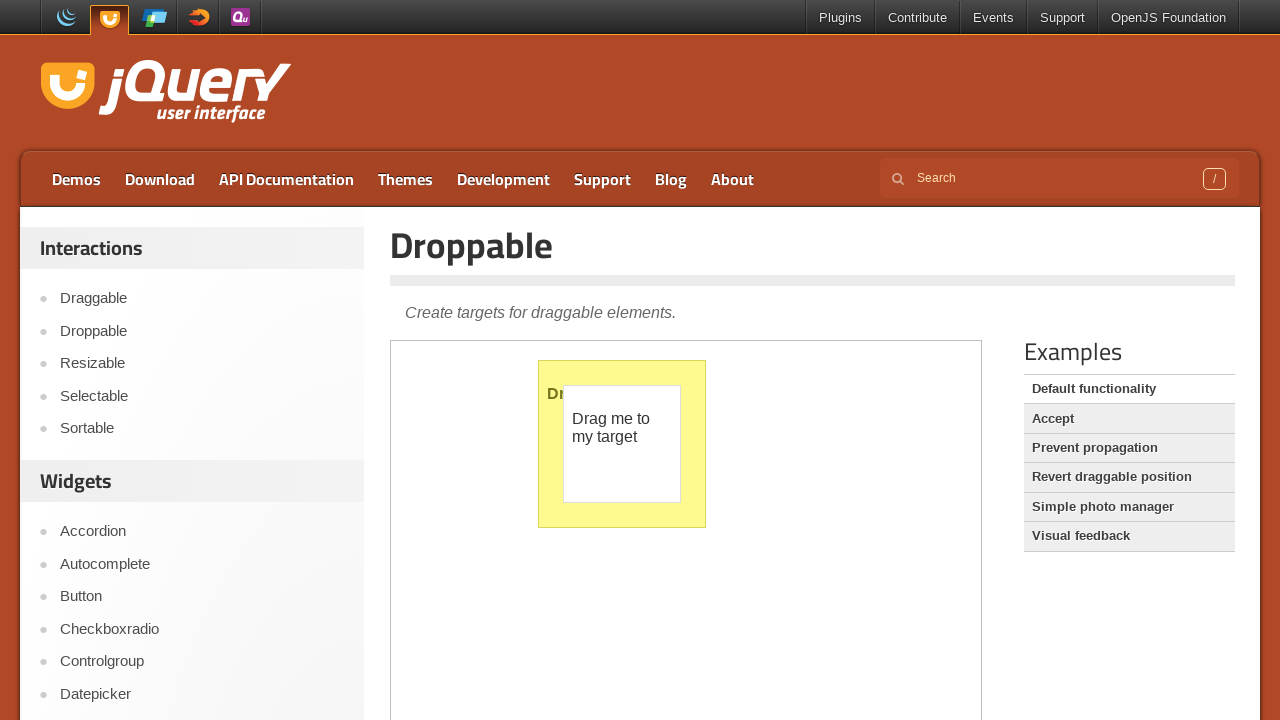

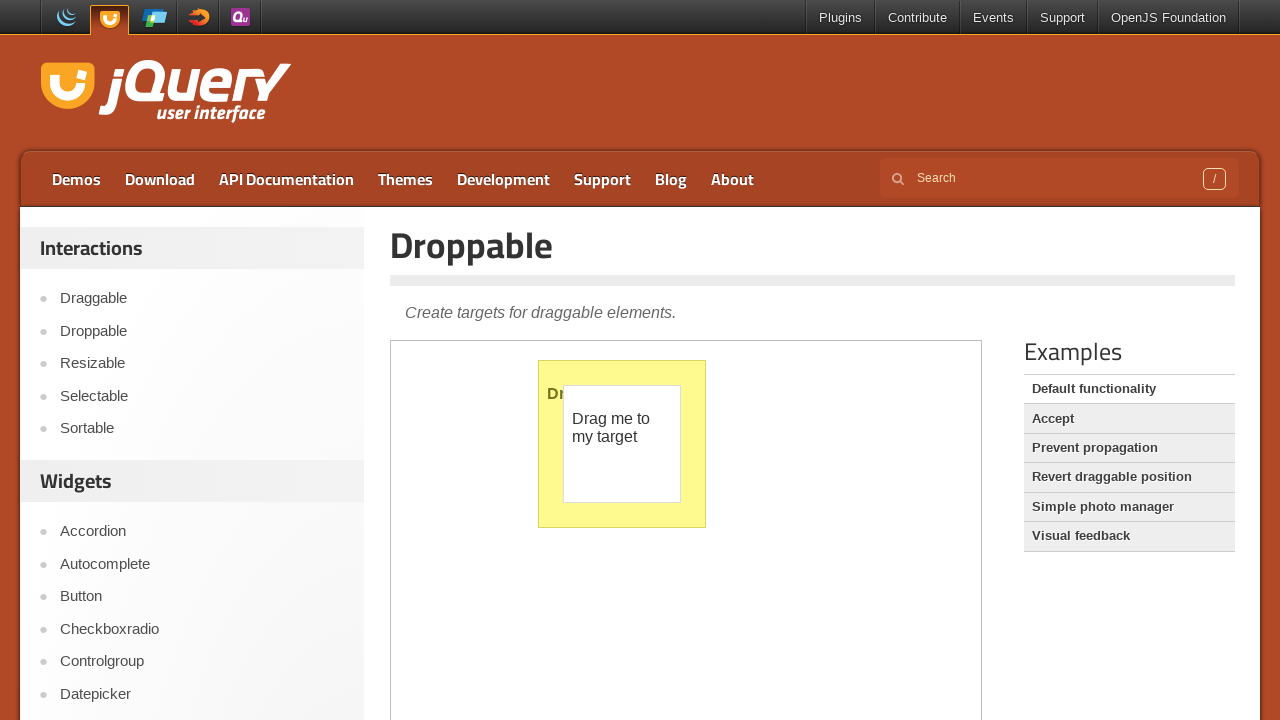